Tests dynamic content loading by clicking a start button and waiting for hidden content to become visible

Starting URL: https://the-internet.herokuapp.com/dynamic_loading/1

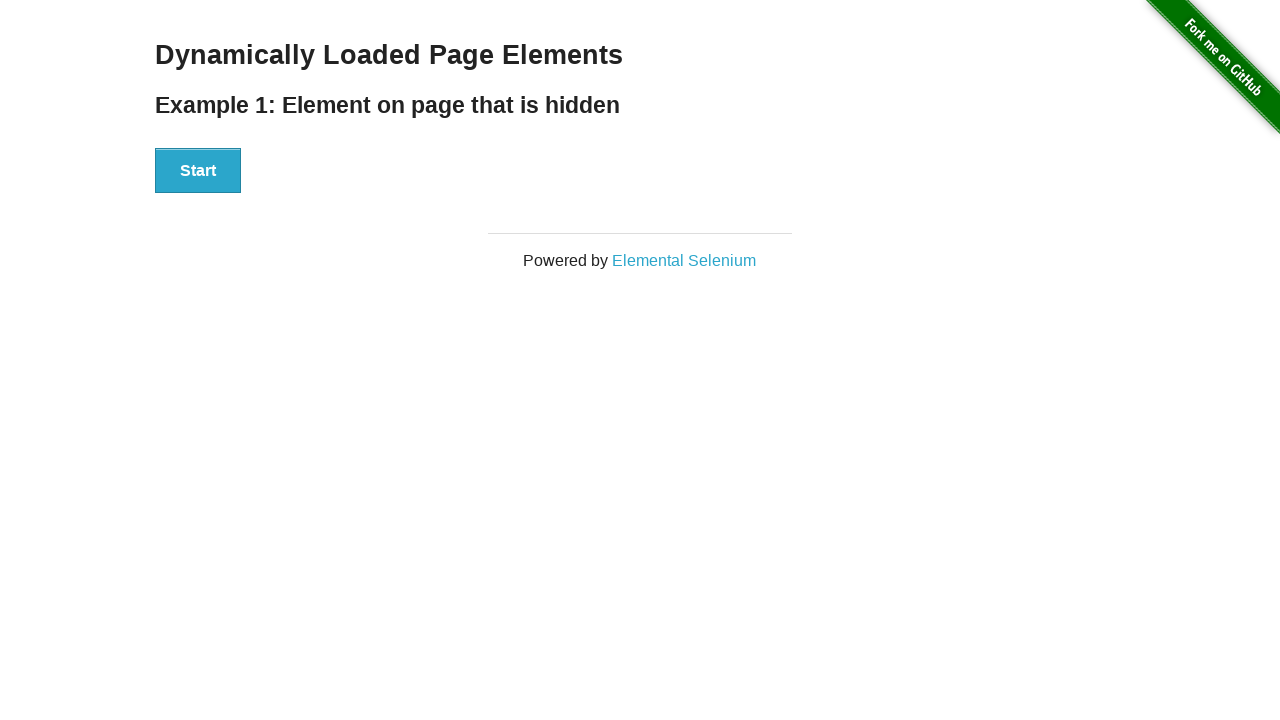

Clicked start button to trigger dynamic content loading at (198, 171) on xpath=//div[@id='start']//button
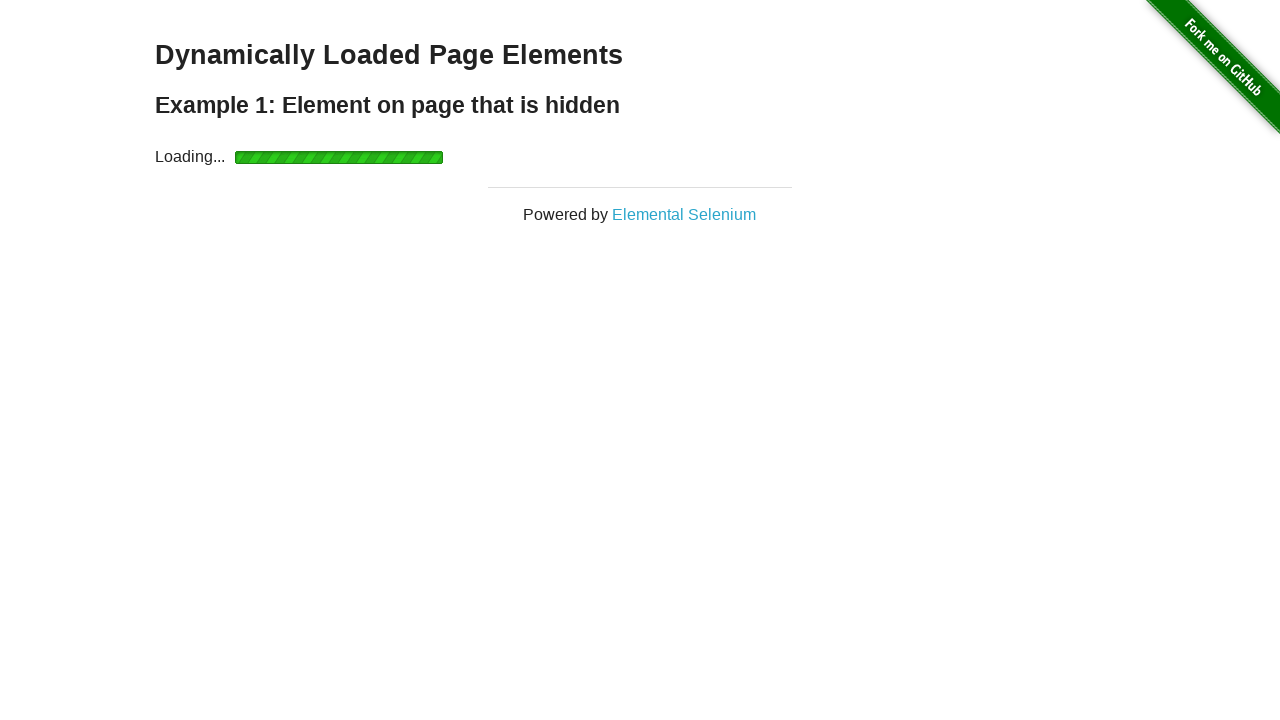

Waited for dynamically loaded content to become visible
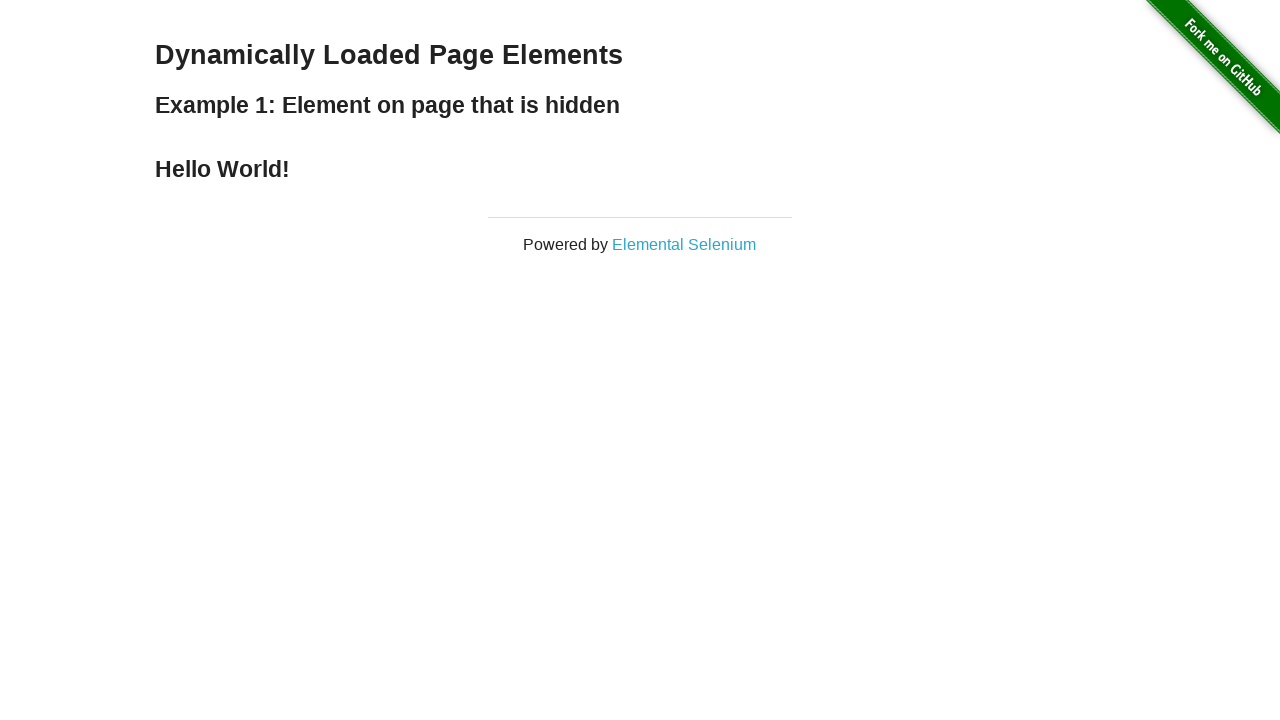

Verified that the loaded content is visible
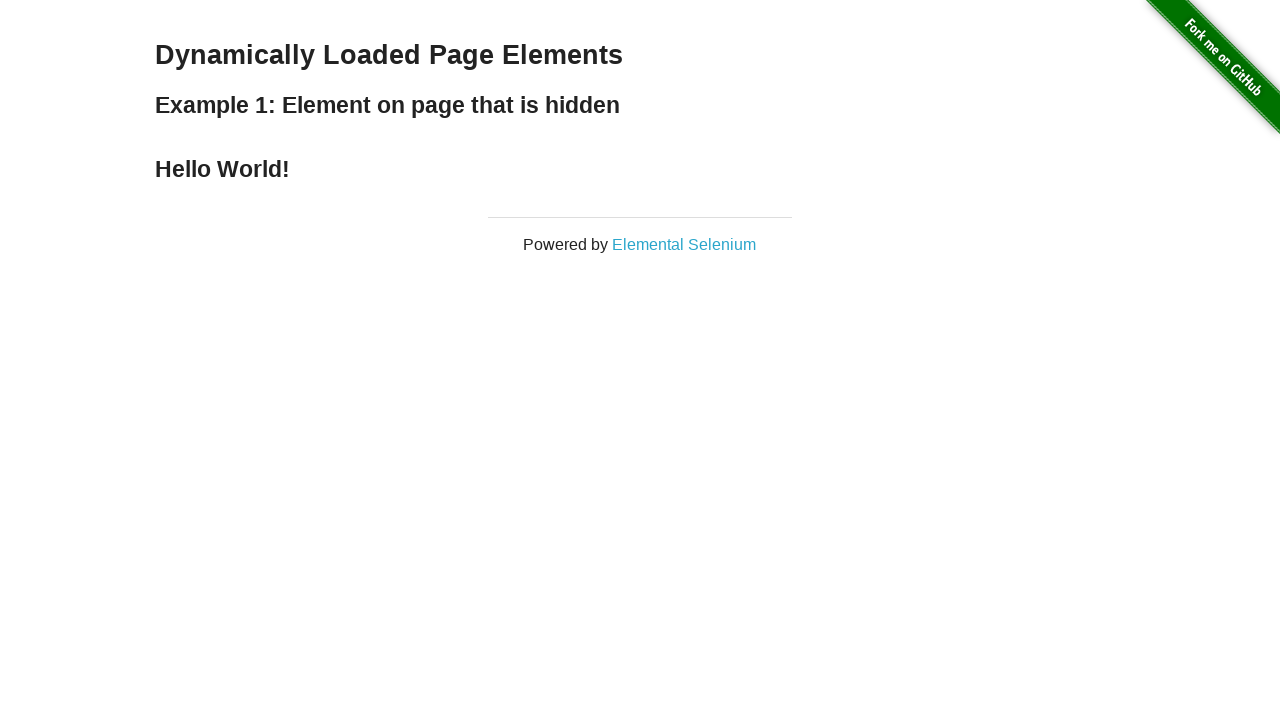

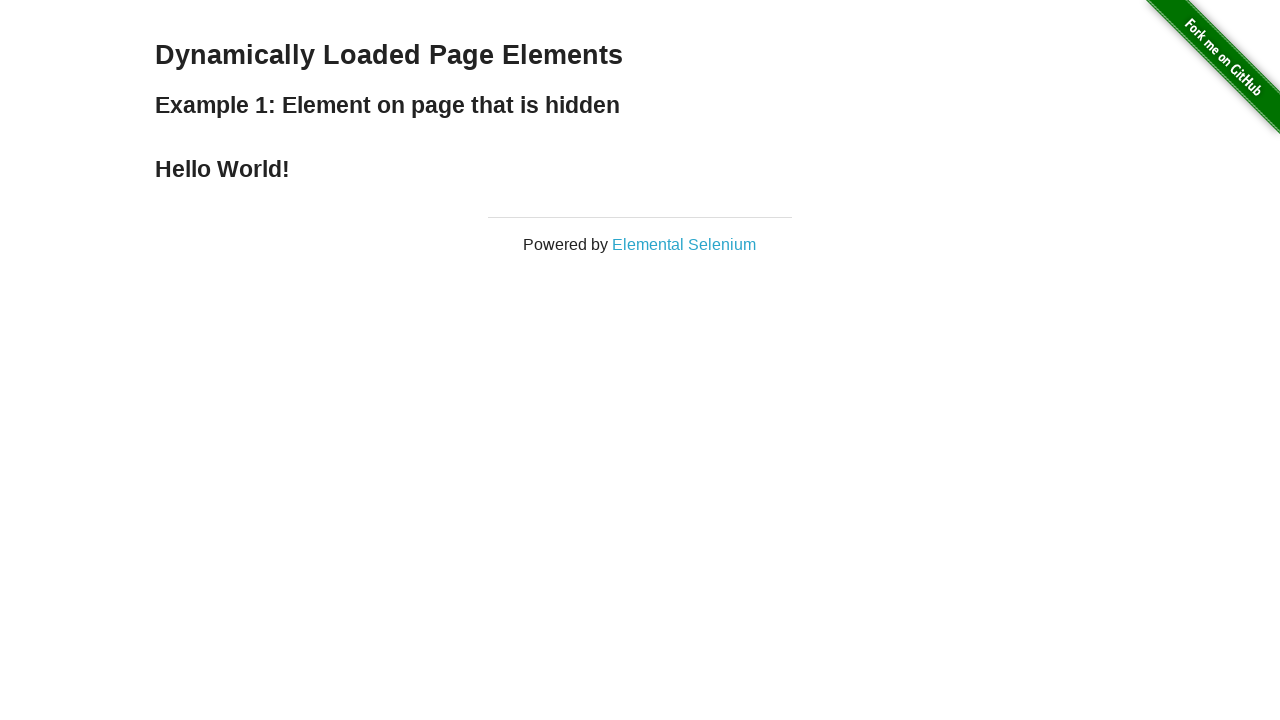